Navigates to SpiceJet website and checks the state of the "one way" checkbox/radio button element

Starting URL: https://www.spicejet.com/

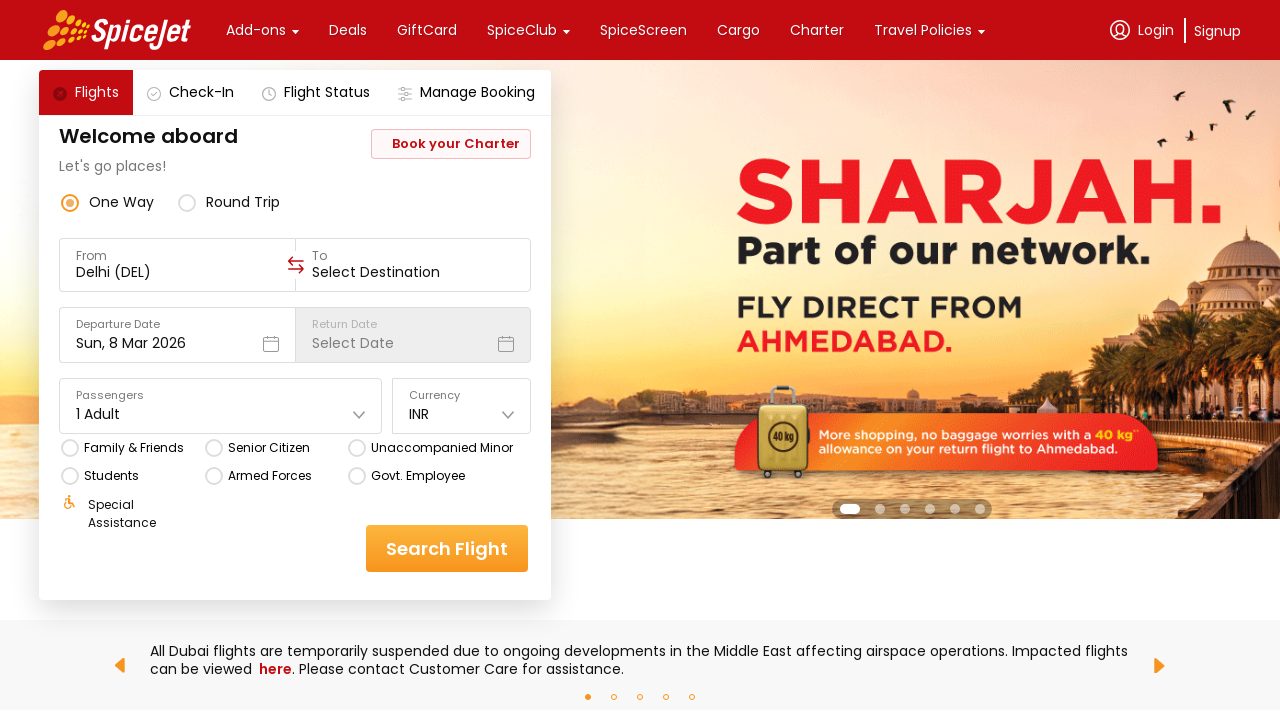

Navigated to SpiceJet website
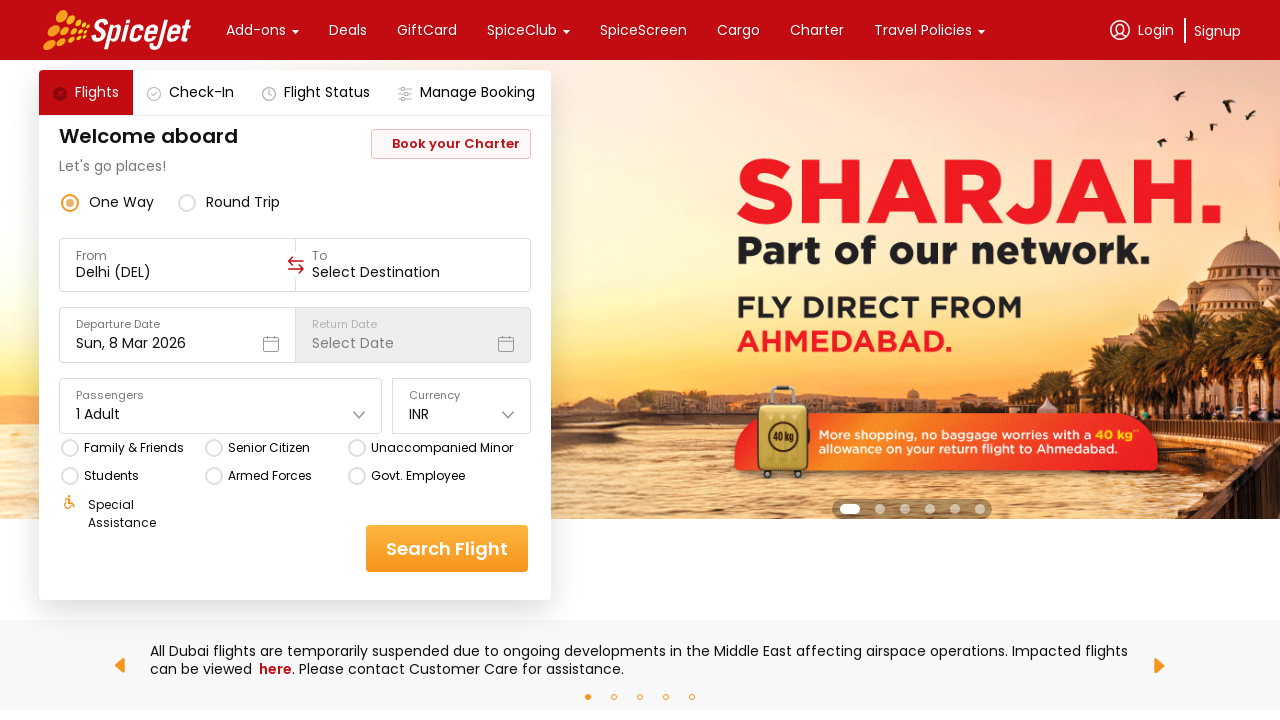

Located the 'one way' element
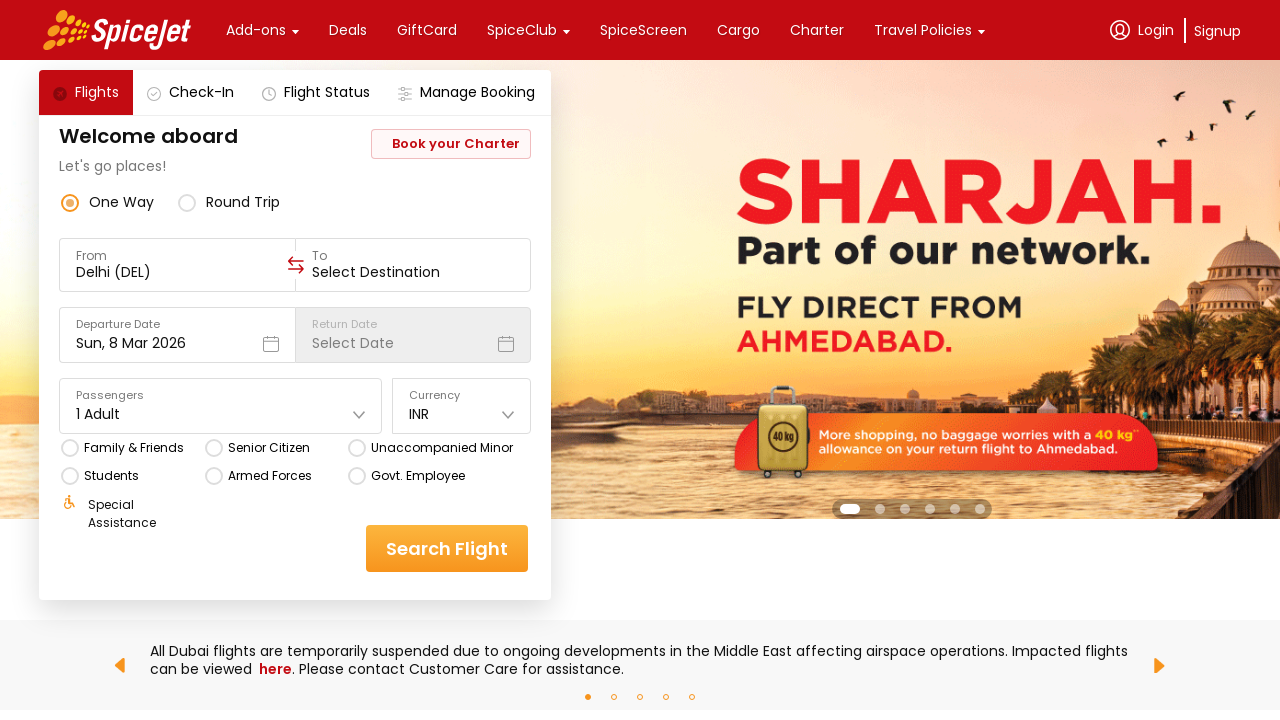

Waited for 'one way' element to become visible
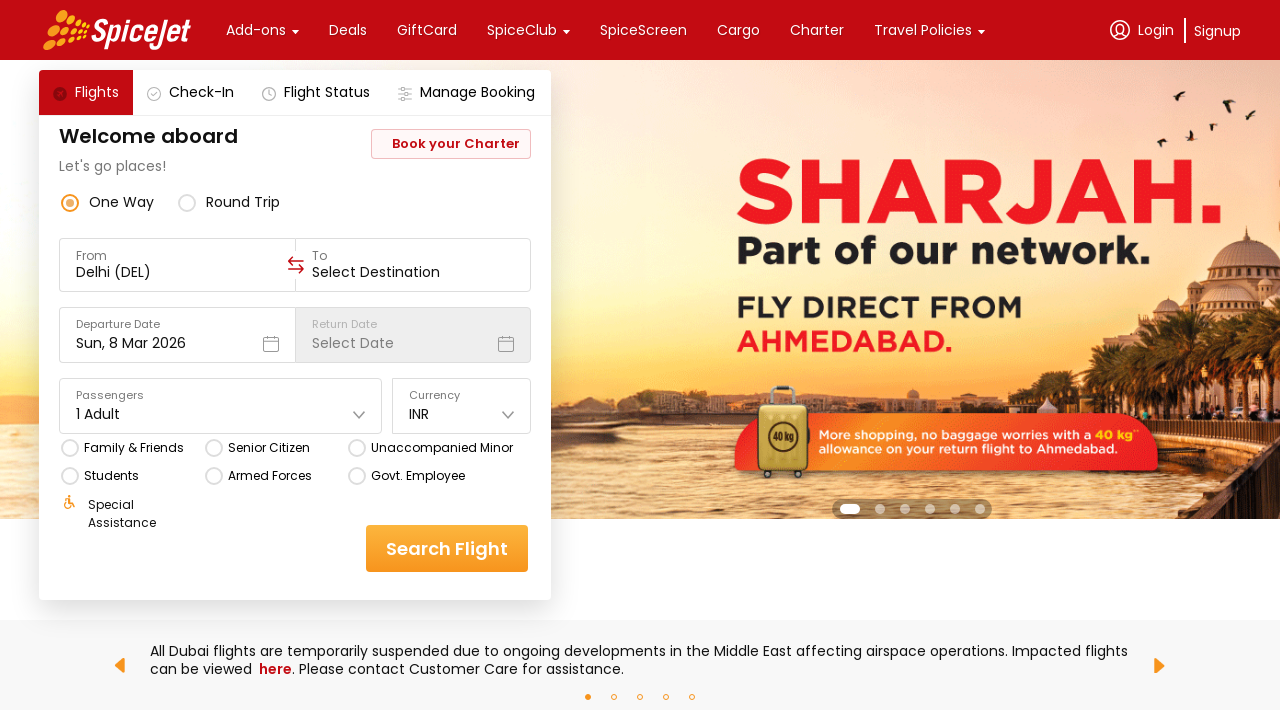

Checked state of 'one way' checkbox element: False
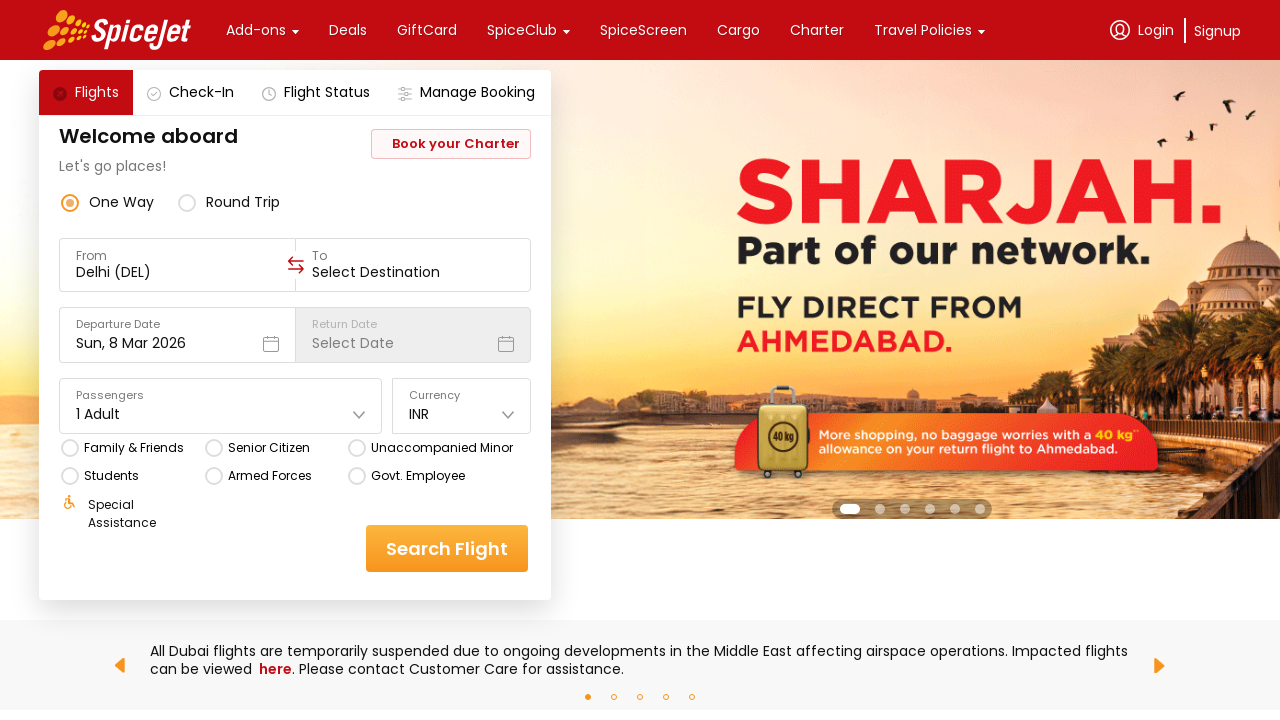

Printed checkbox state to console: False
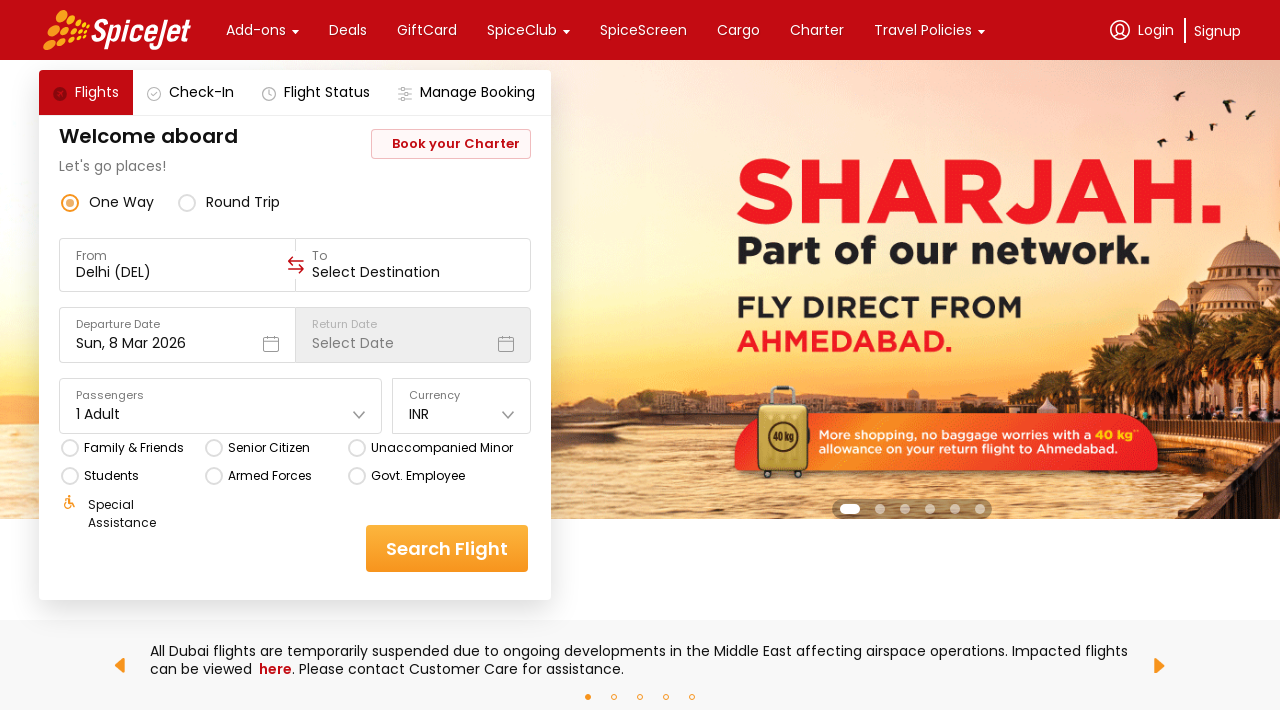

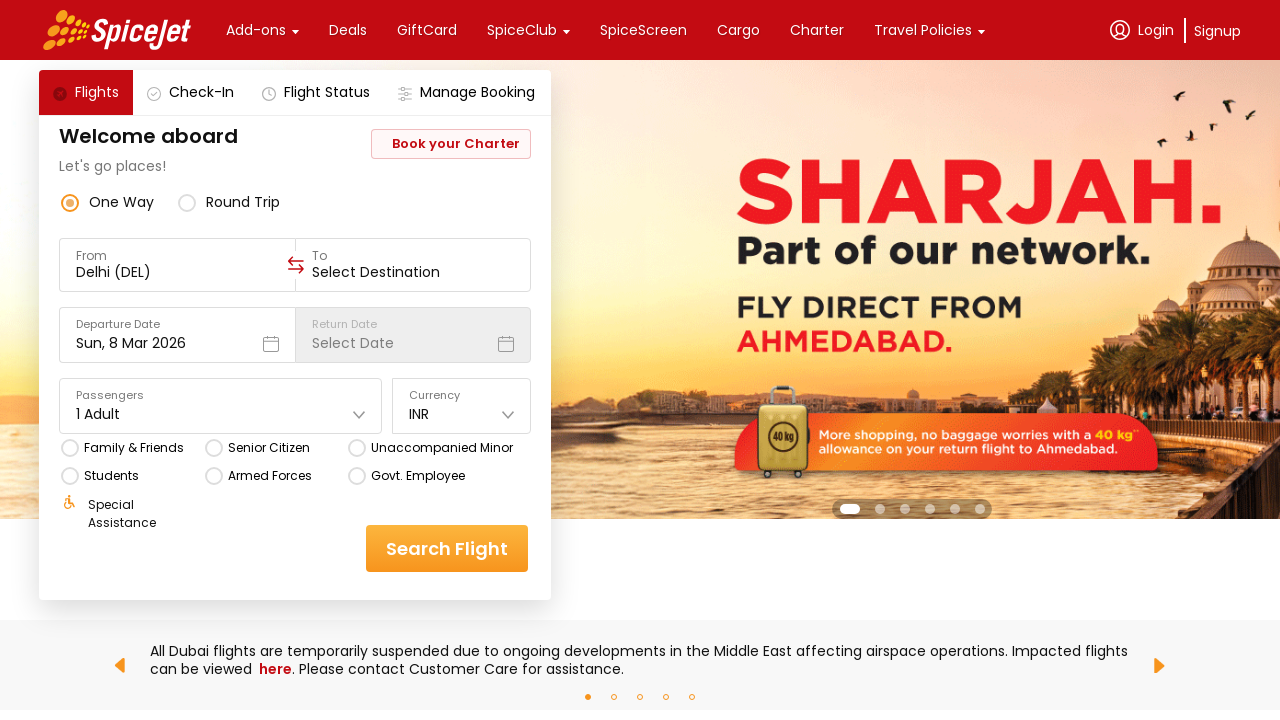